Tests opening multiple footer links in new tabs by finding links in the footer section and using keyboard shortcuts to open each in a new tab, then iterating through all opened windows.

Starting URL: http://qaclickacademy.com/practice.php

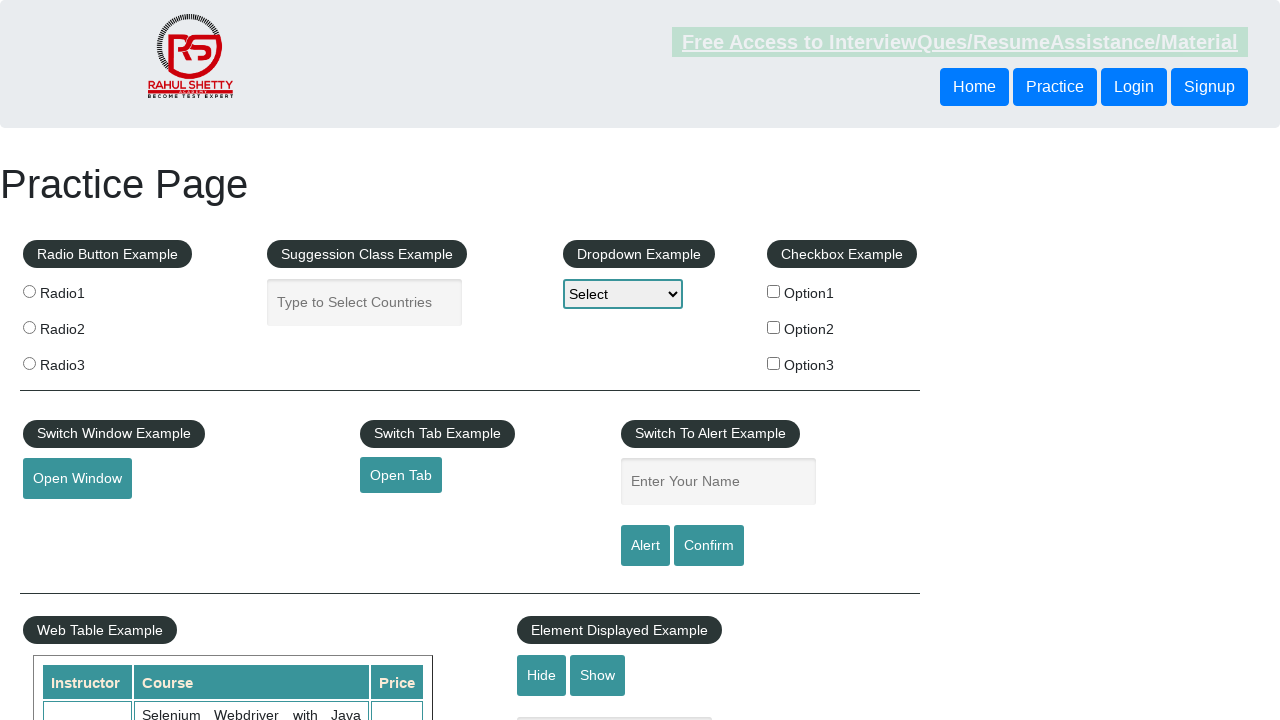

Footer section loaded
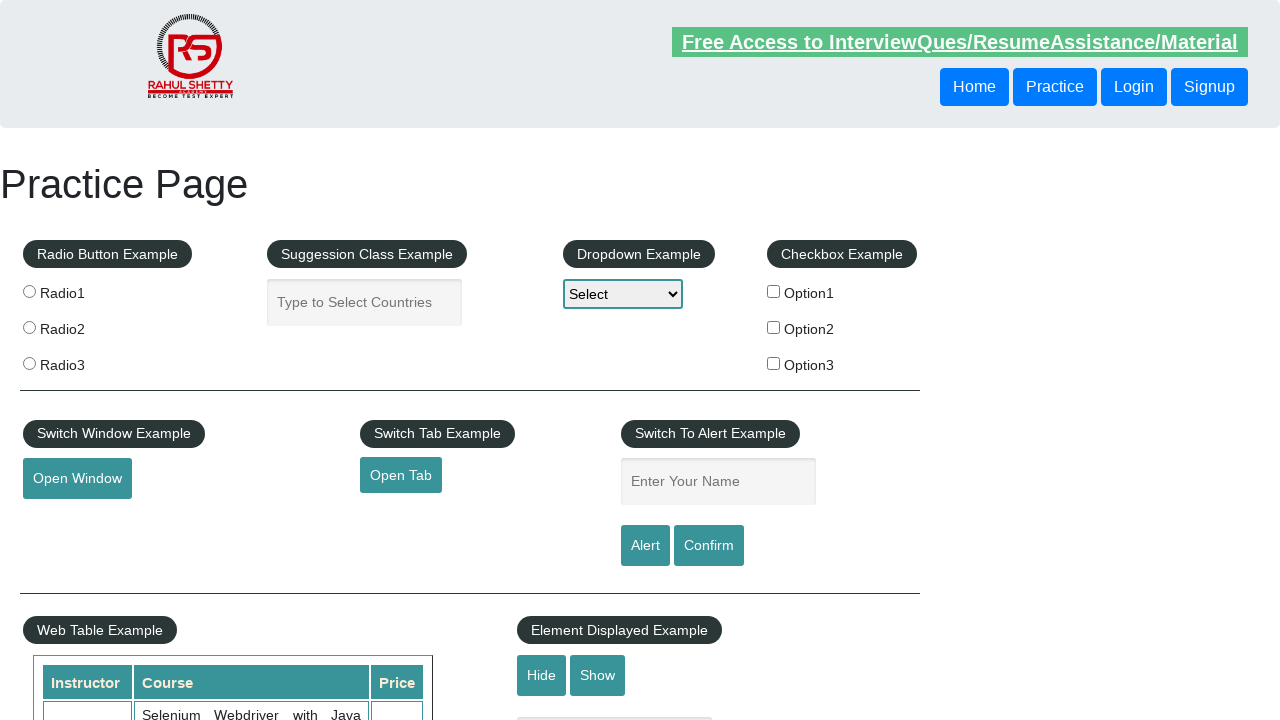

Located footer element
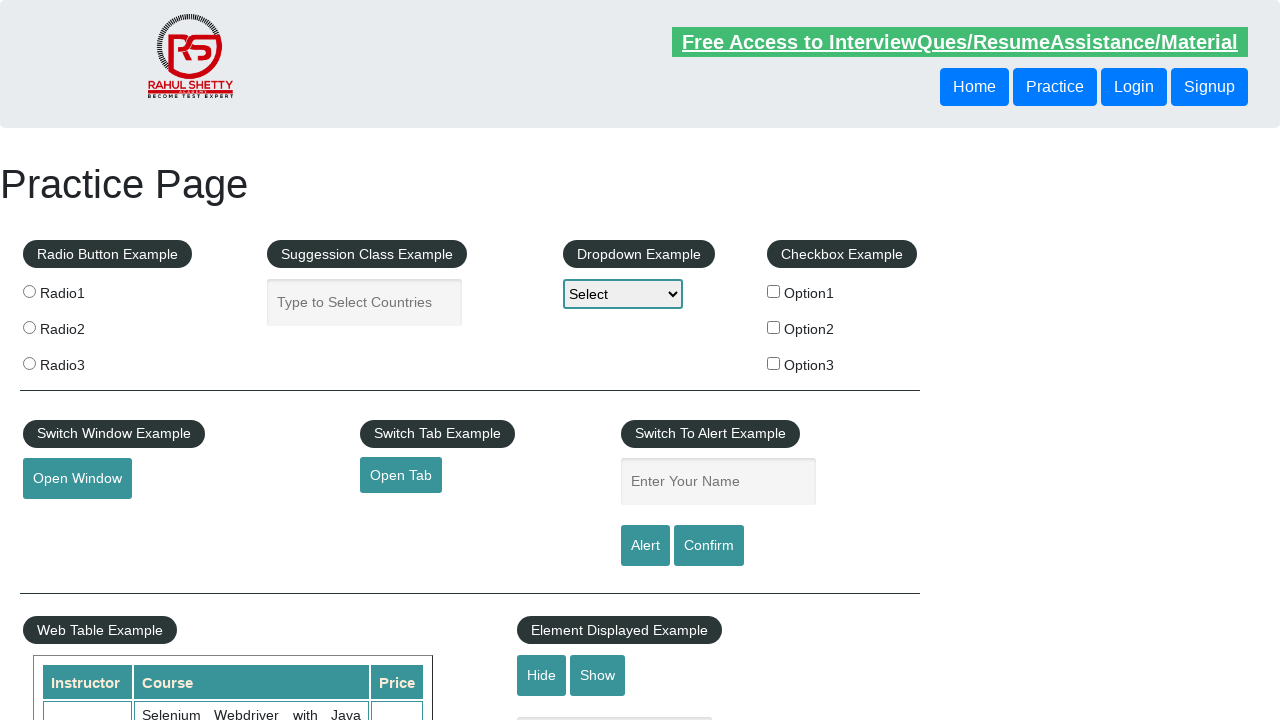

Located first column of footer links
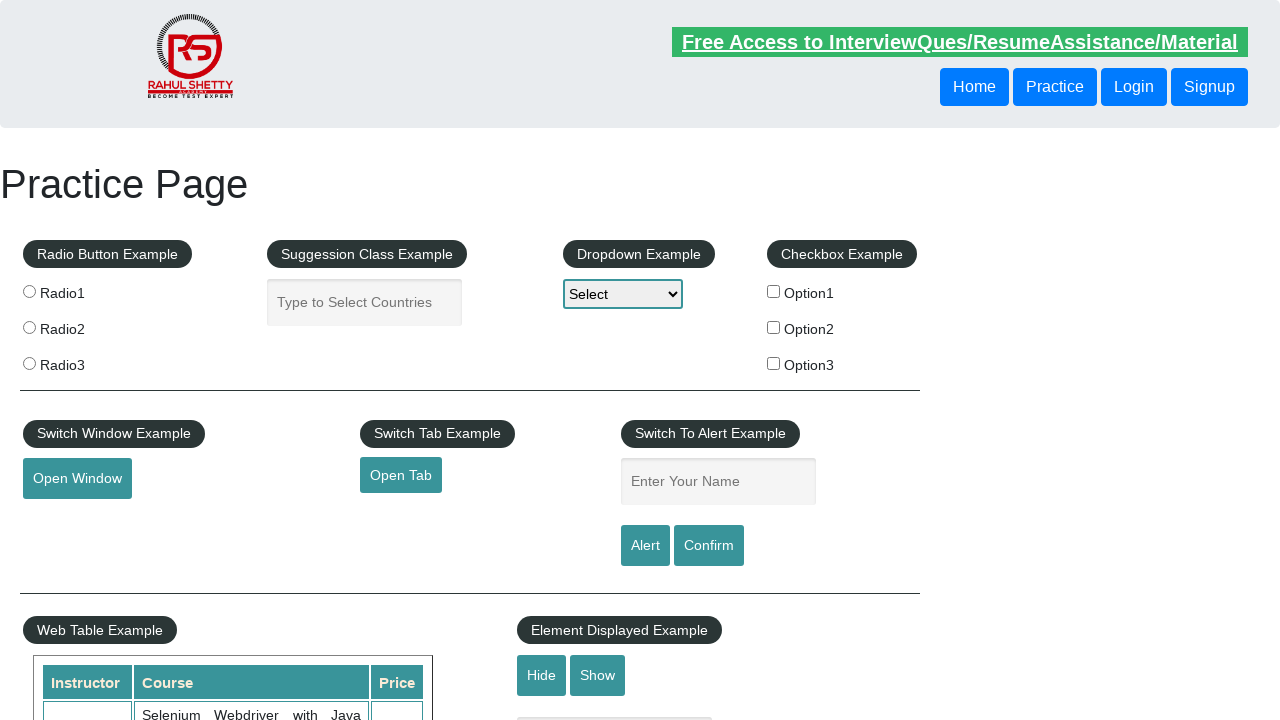

Found 5 anchor tags in footer column
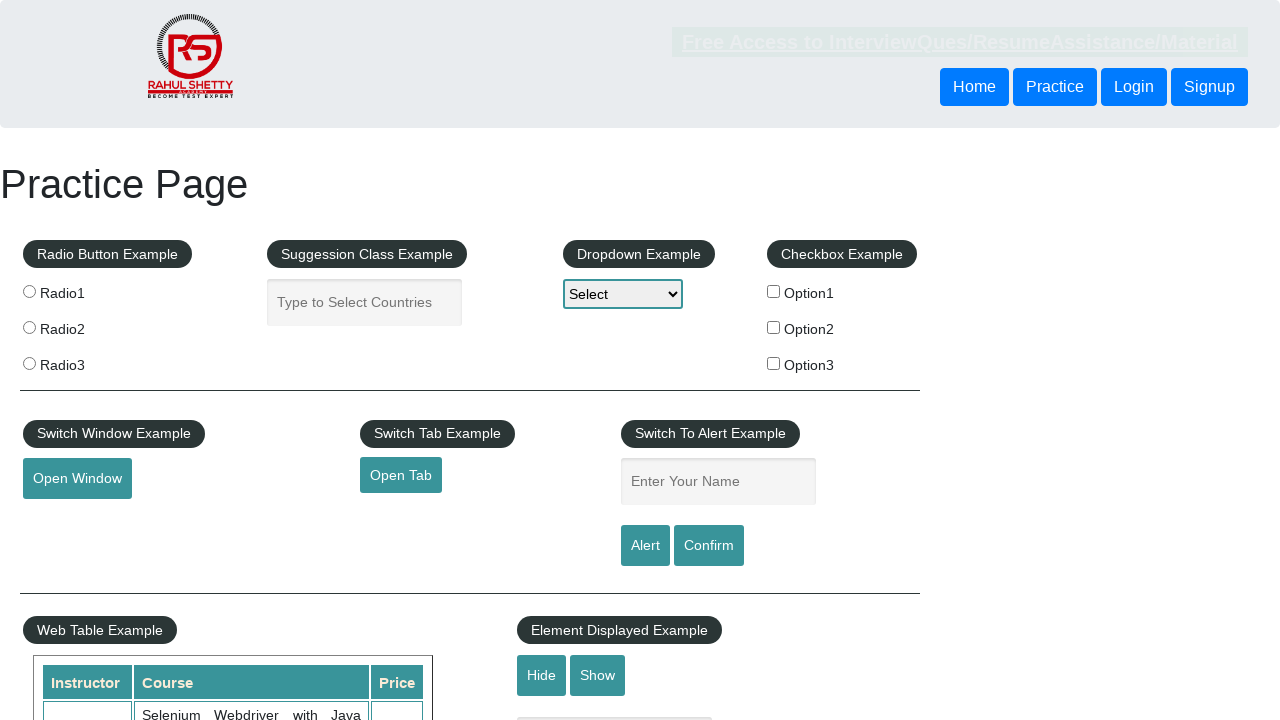

Opened footer link 1 in new tab using Ctrl+Click at (157, 482) on #gf-BIG >> xpath=//table[@class='gf-t']/tbody/tr/td[1] >> a >> nth=0
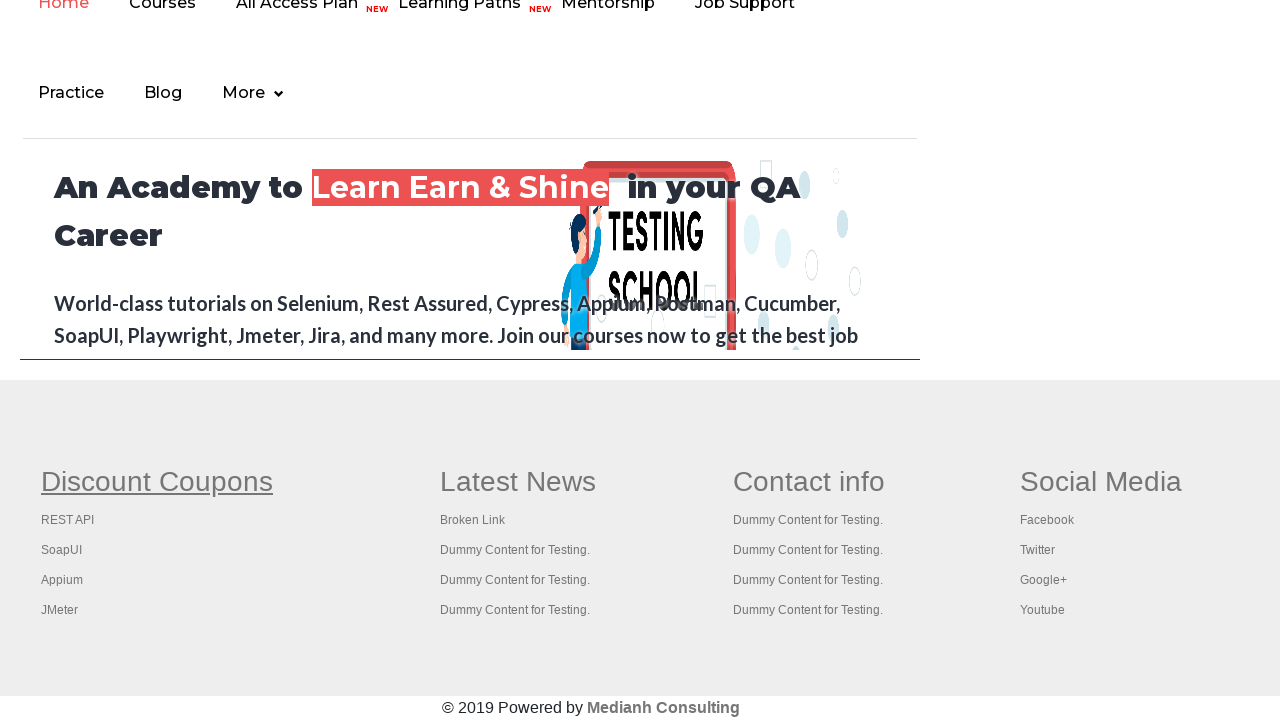

Opened footer link 2 in new tab using Ctrl+Click at (68, 520) on #gf-BIG >> xpath=//table[@class='gf-t']/tbody/tr/td[1] >> a >> nth=1
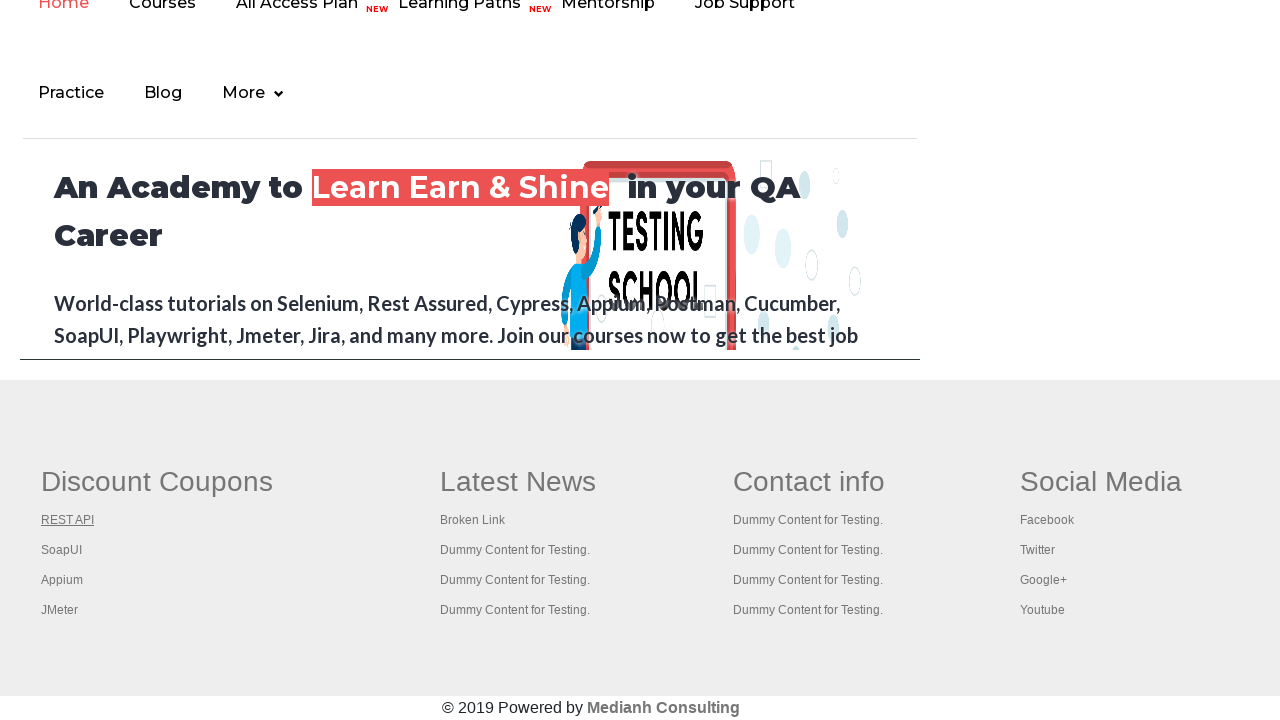

Opened footer link 3 in new tab using Ctrl+Click at (62, 550) on #gf-BIG >> xpath=//table[@class='gf-t']/tbody/tr/td[1] >> a >> nth=2
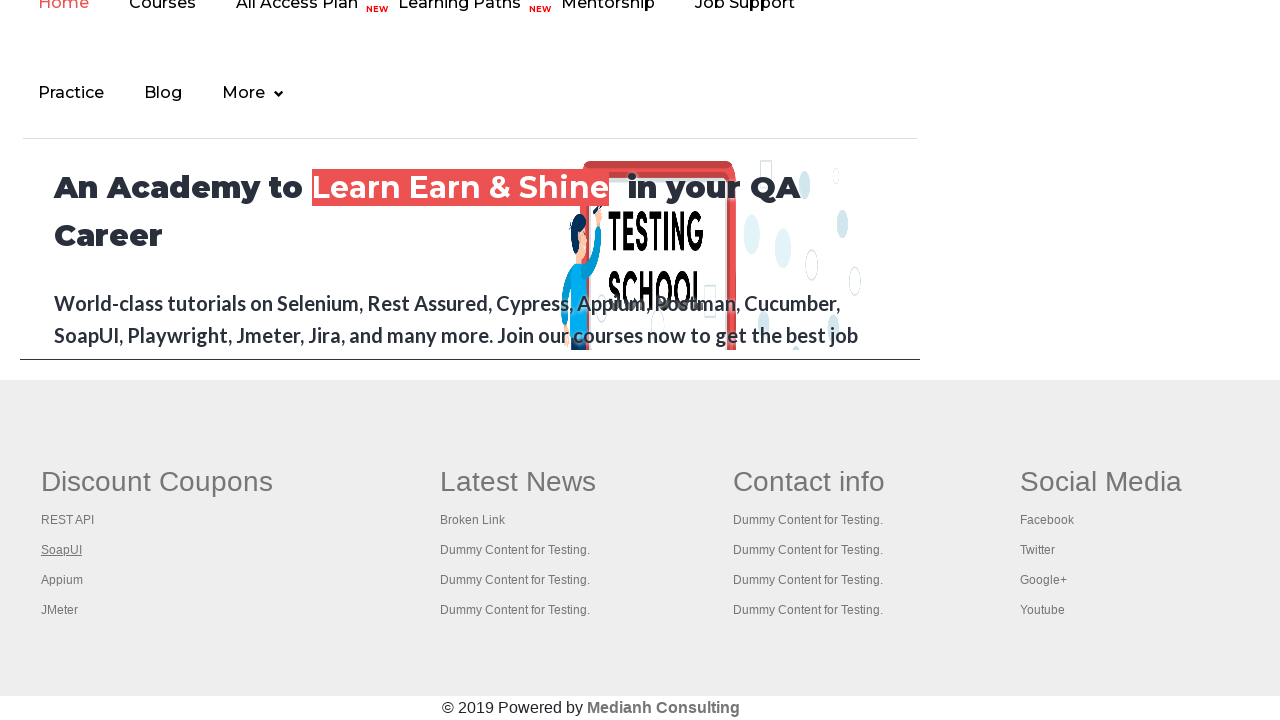

Opened footer link 4 in new tab using Ctrl+Click at (62, 580) on #gf-BIG >> xpath=//table[@class='gf-t']/tbody/tr/td[1] >> a >> nth=3
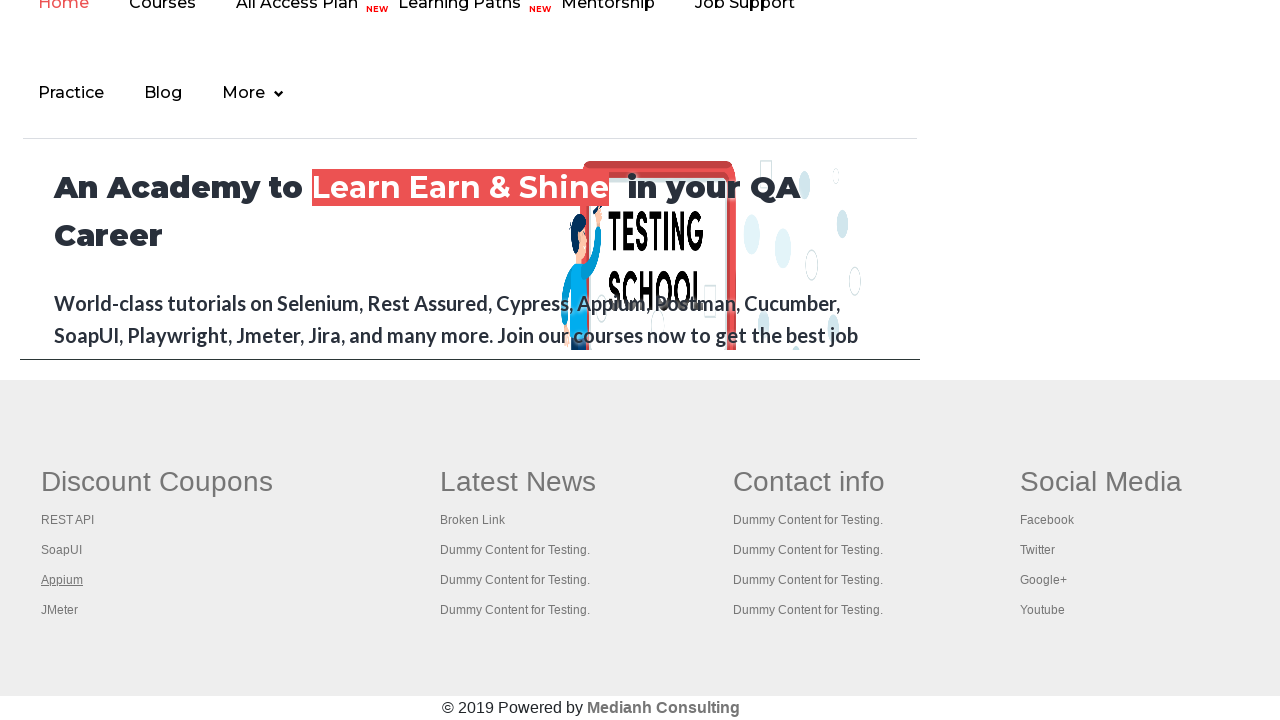

Opened footer link 5 in new tab using Ctrl+Click at (60, 610) on #gf-BIG >> xpath=//table[@class='gf-t']/tbody/tr/td[1] >> a >> nth=4
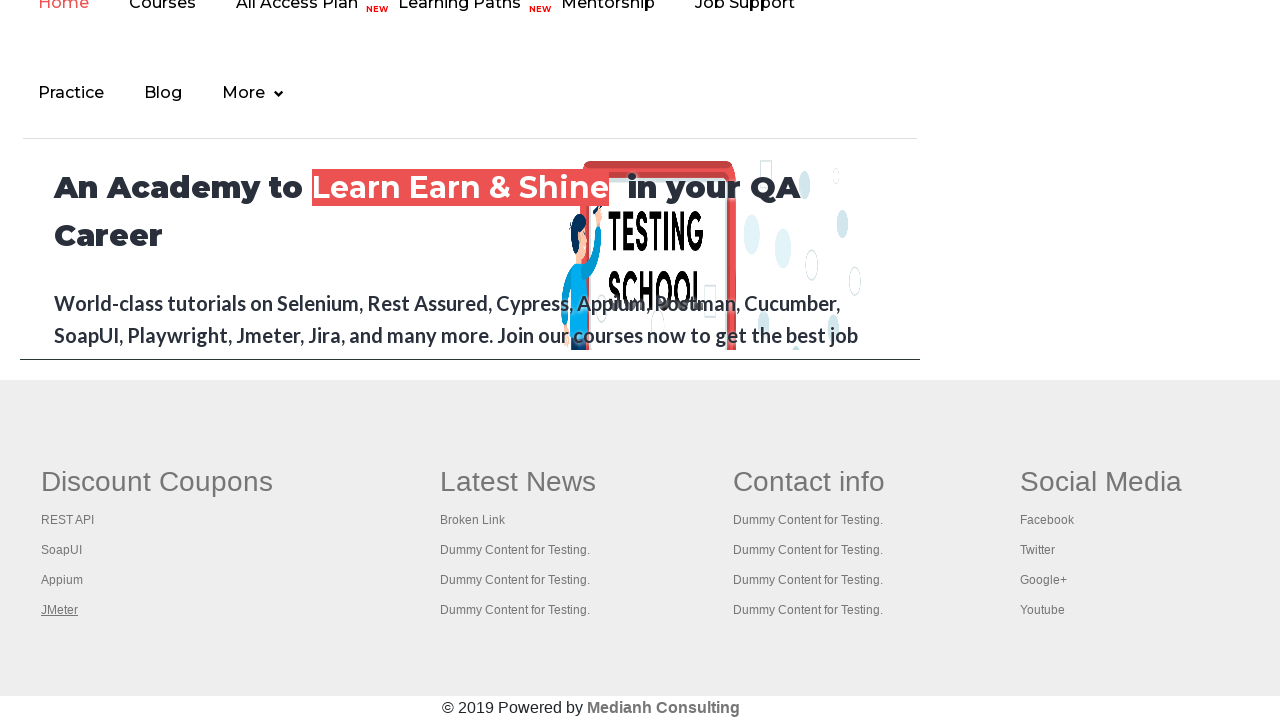

Retrieved all 6 opened pages/tabs from context
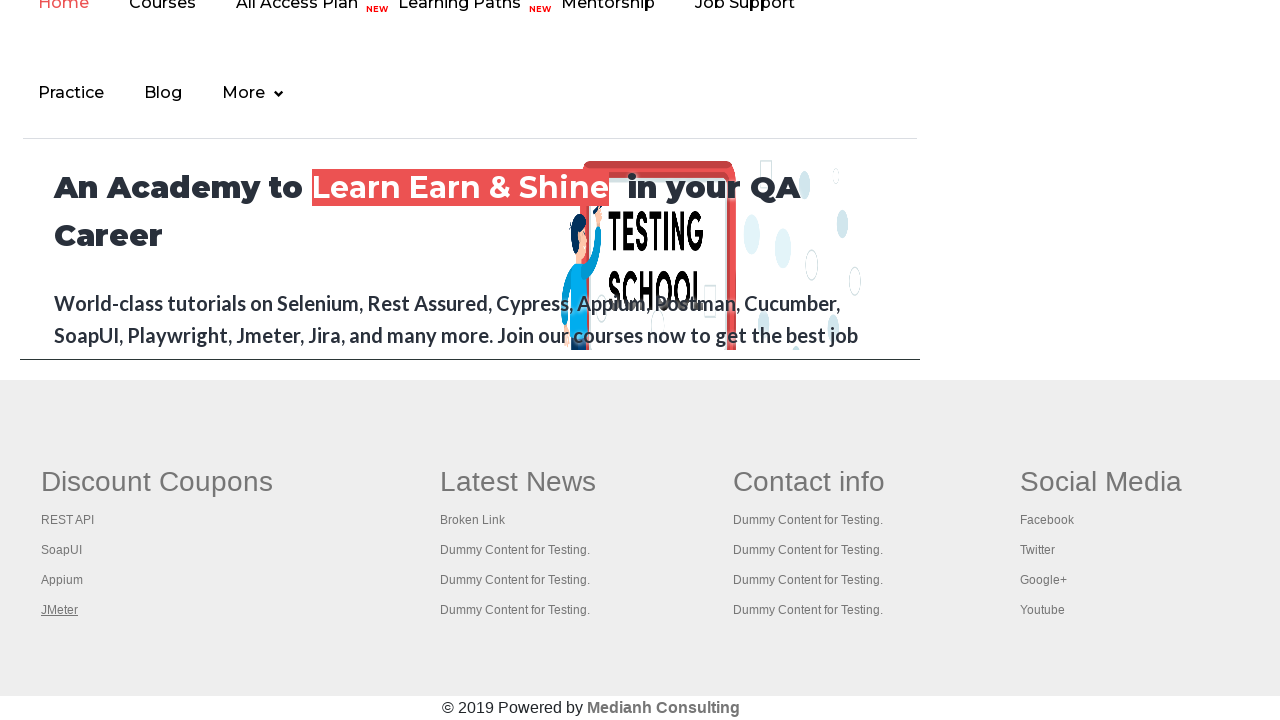

Brought page to front
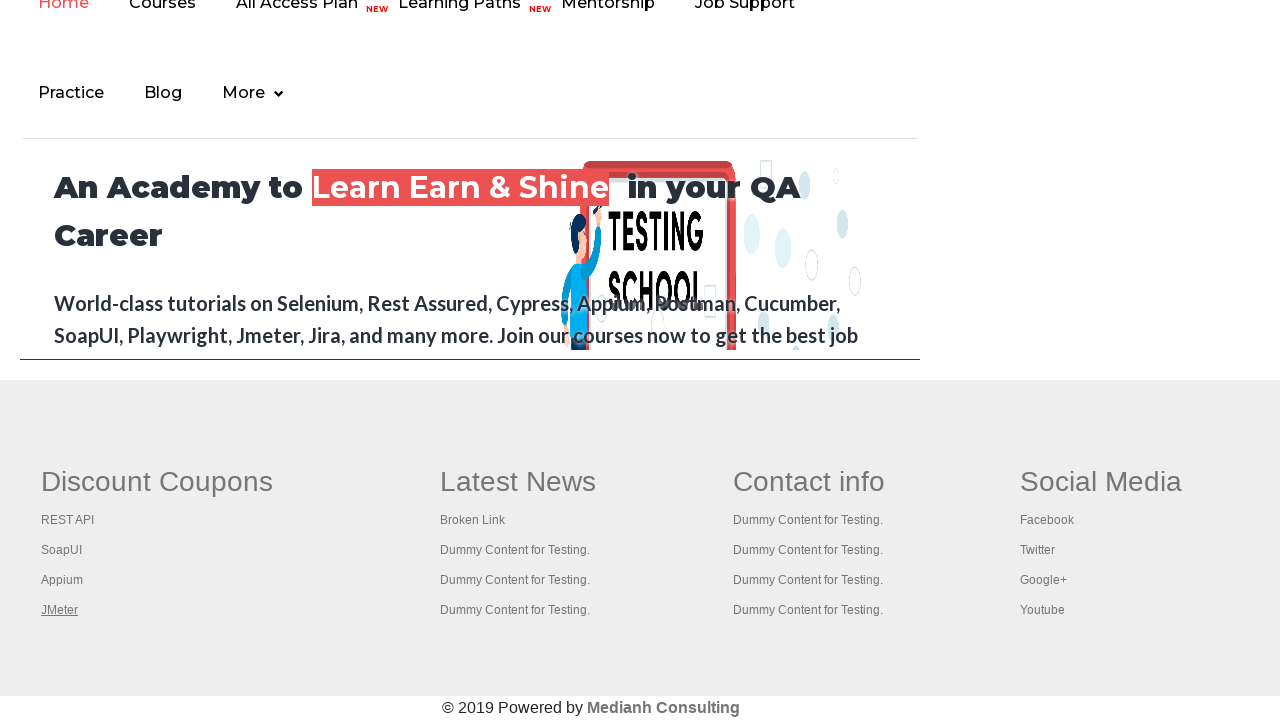

Waited for page to load (domcontentloaded state)
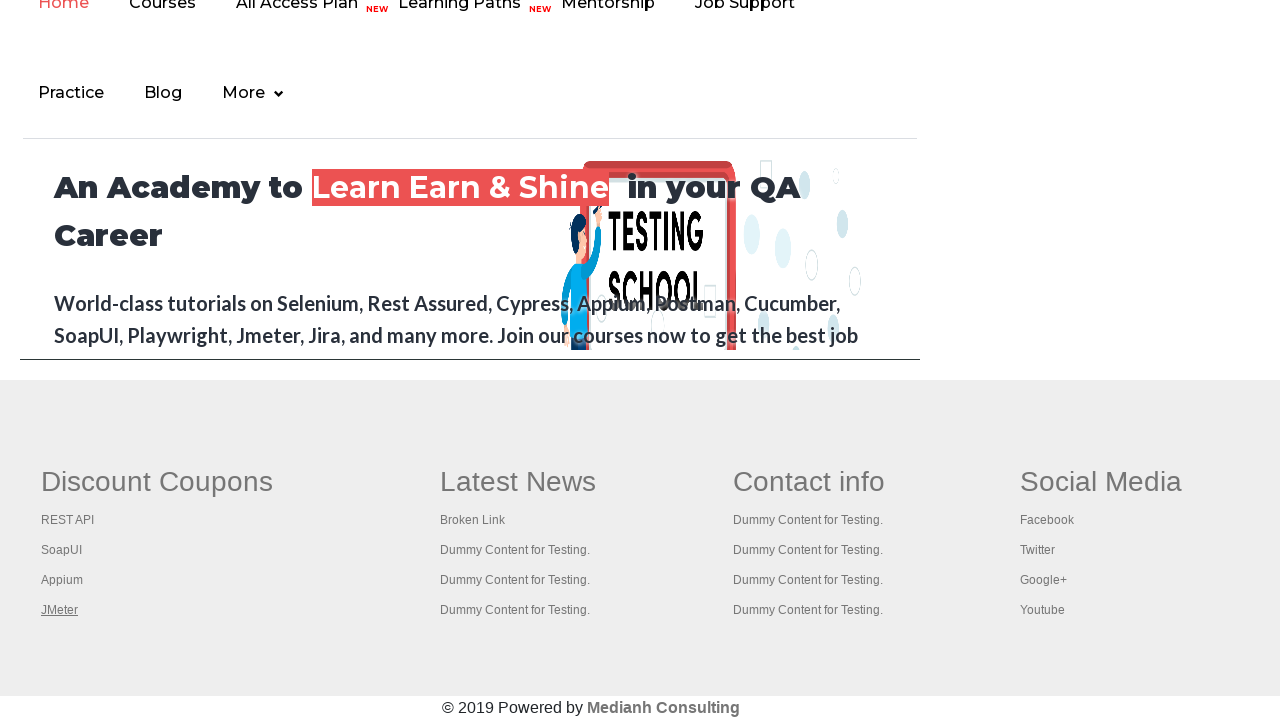

Brought page to front
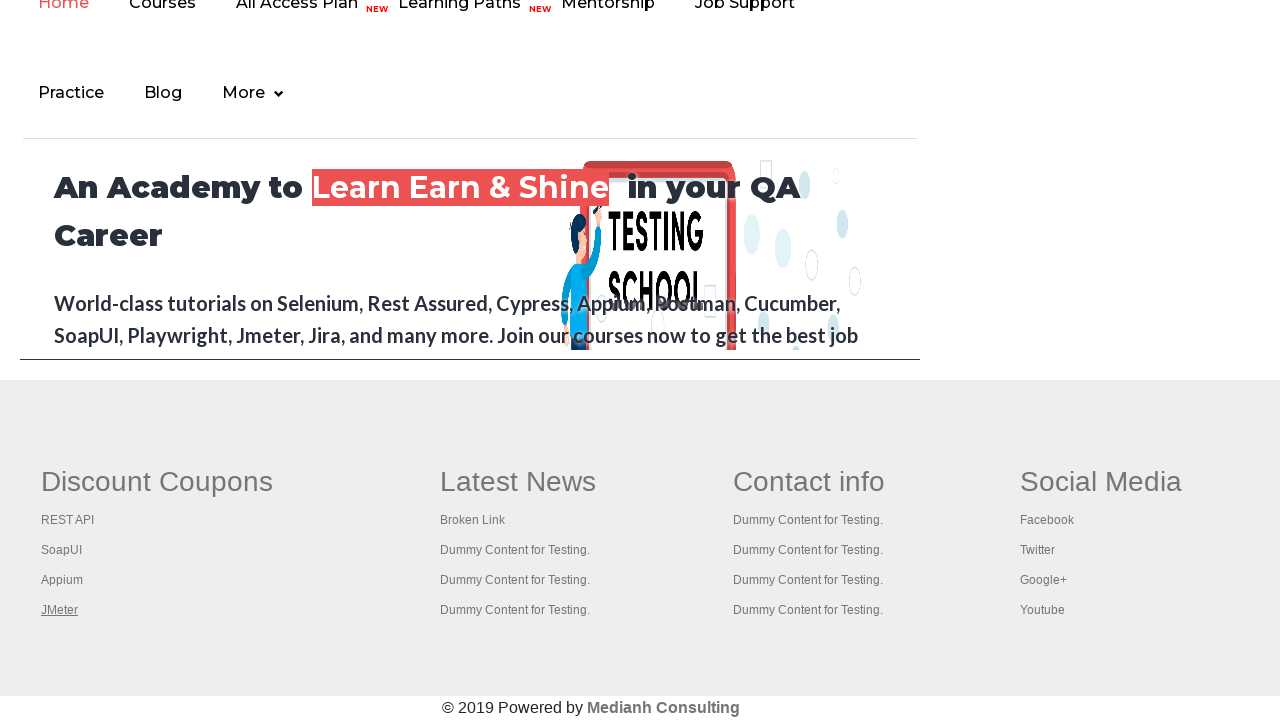

Waited for page to load (domcontentloaded state)
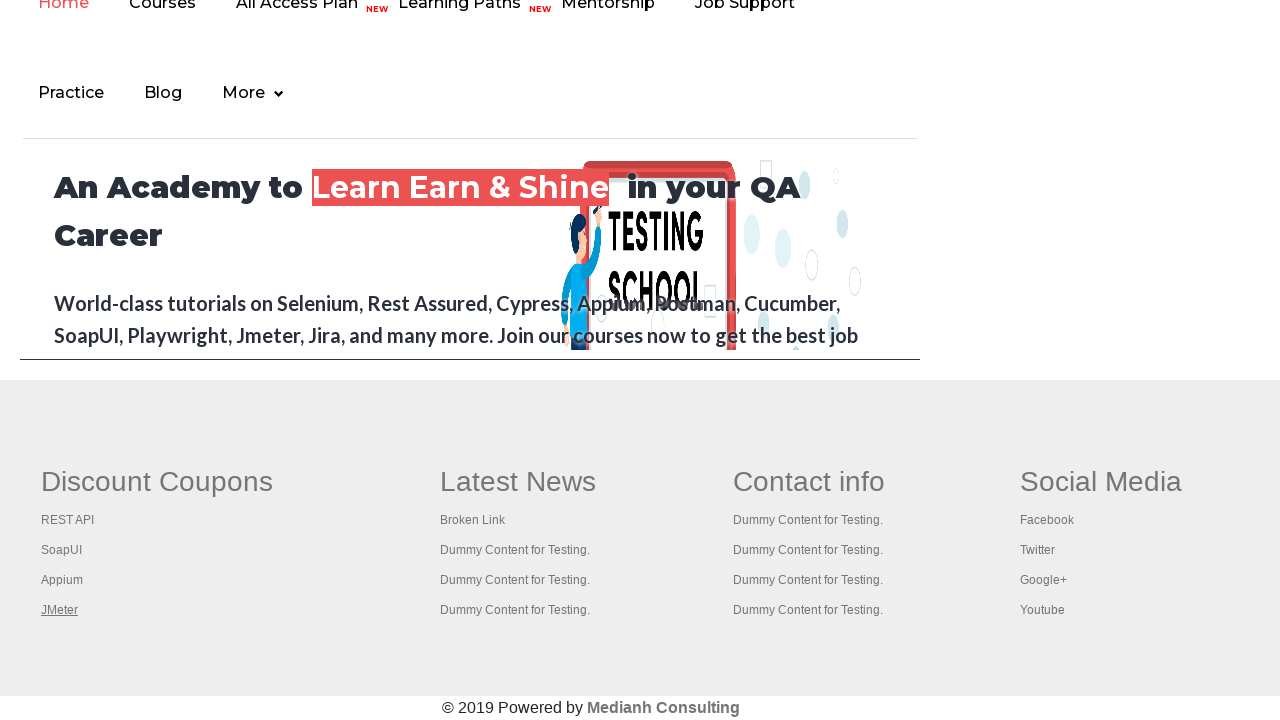

Brought page to front
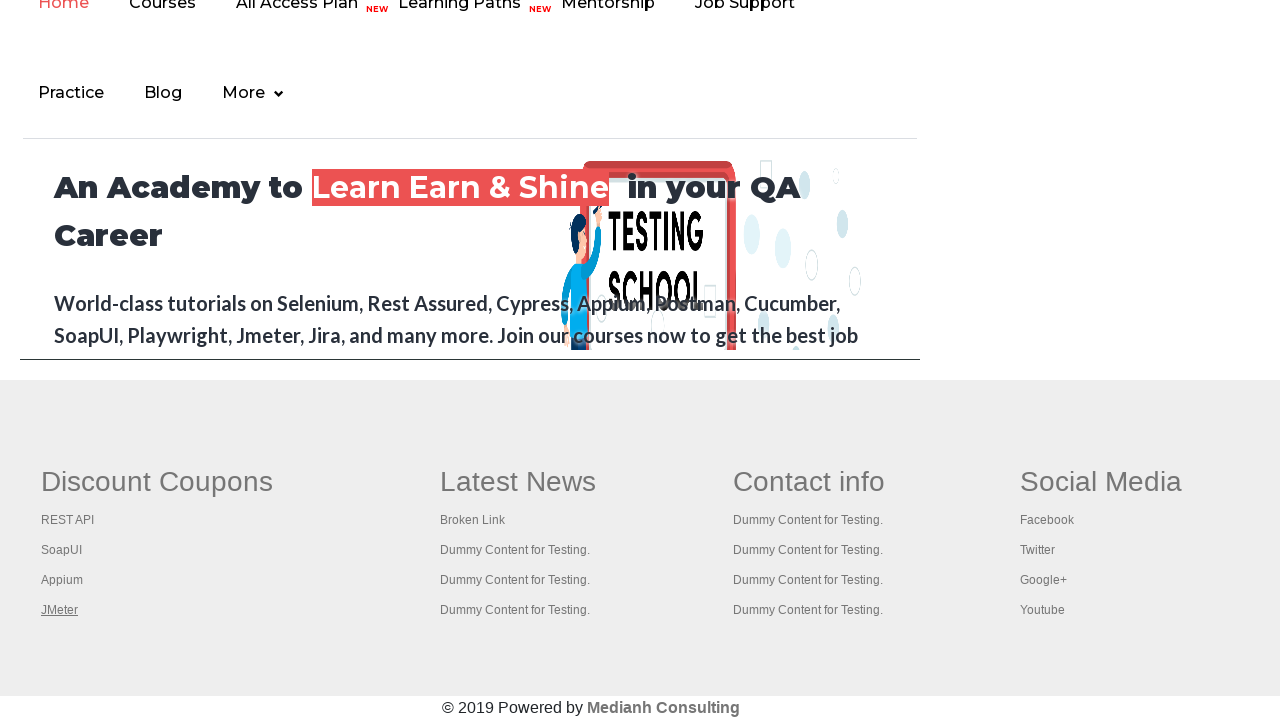

Waited for page to load (domcontentloaded state)
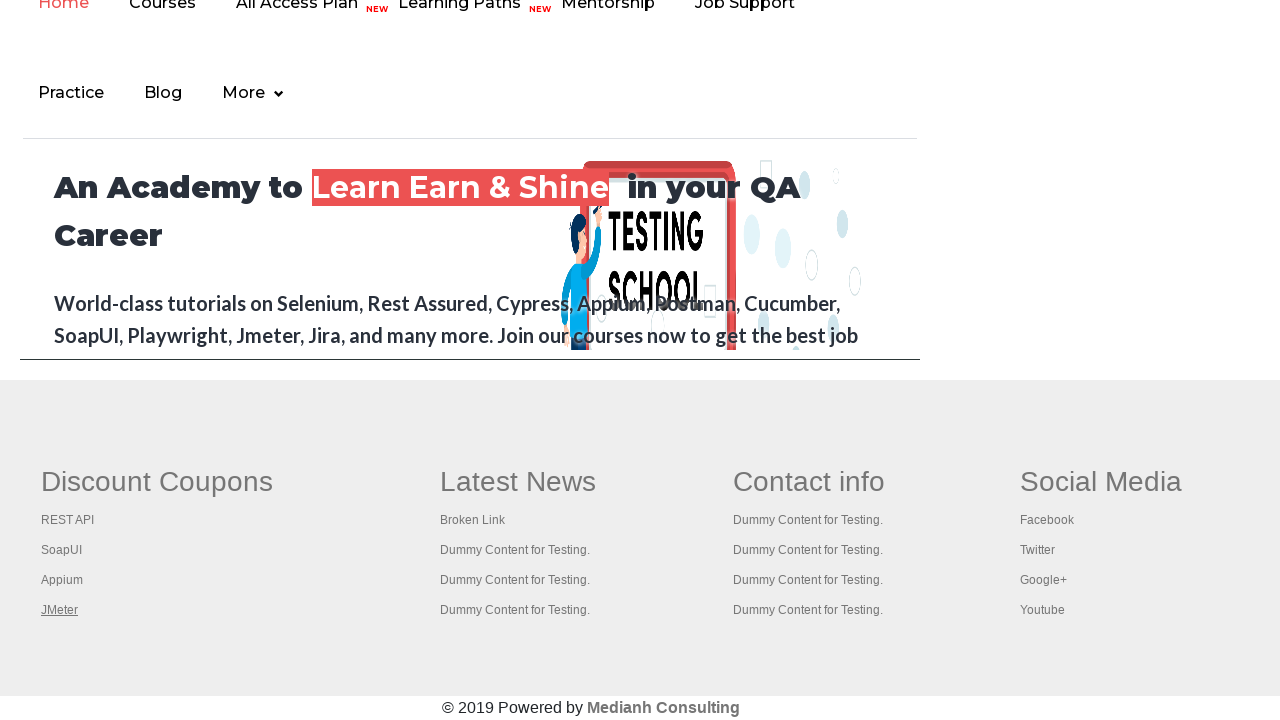

Brought page to front
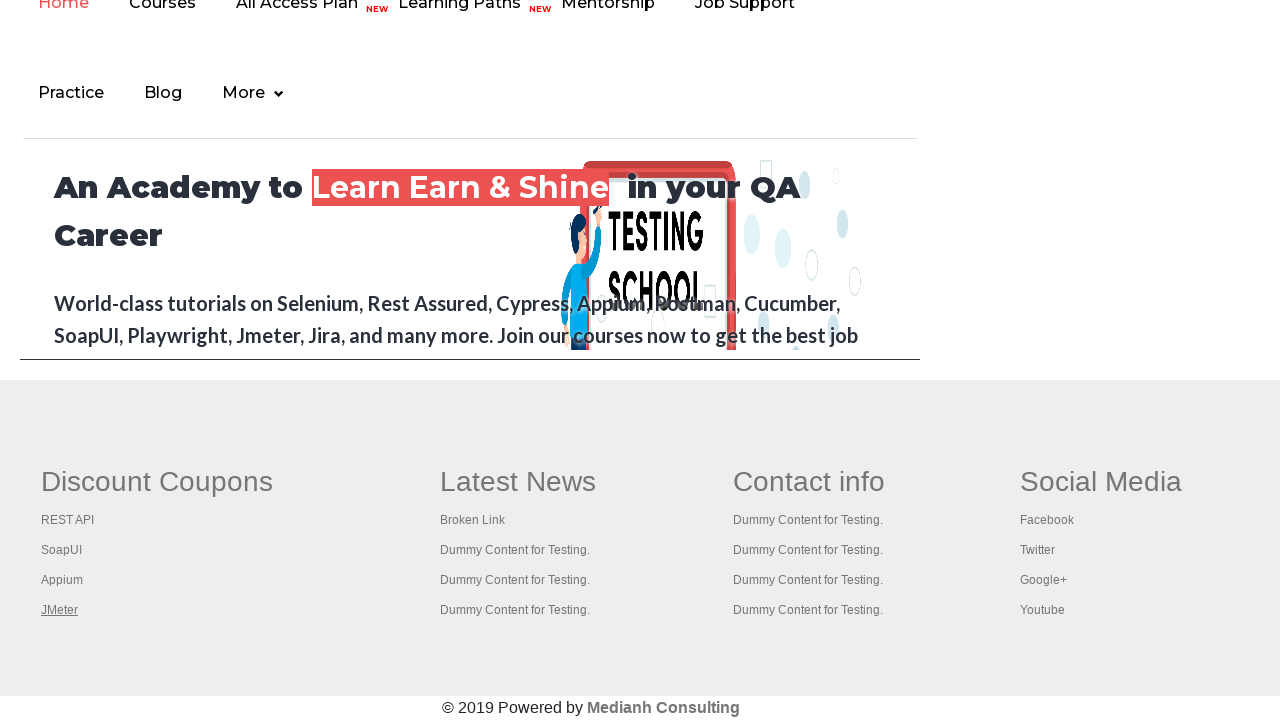

Waited for page to load (domcontentloaded state)
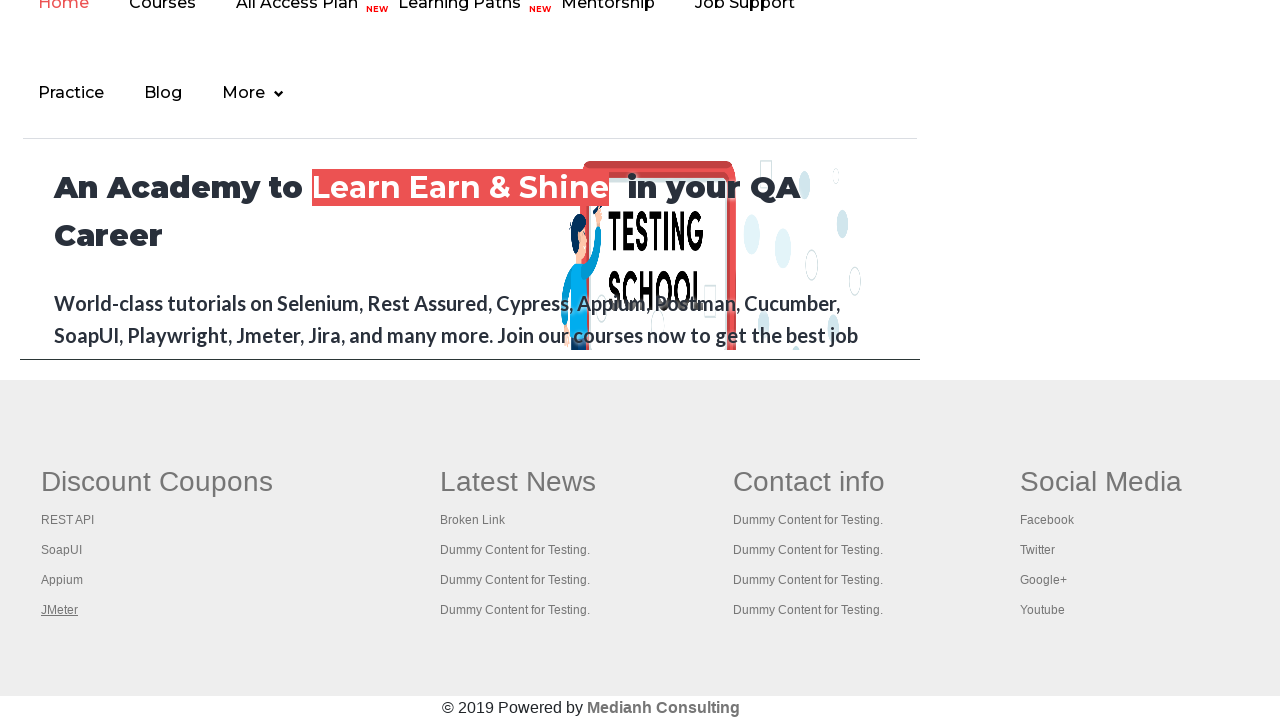

Brought page to front
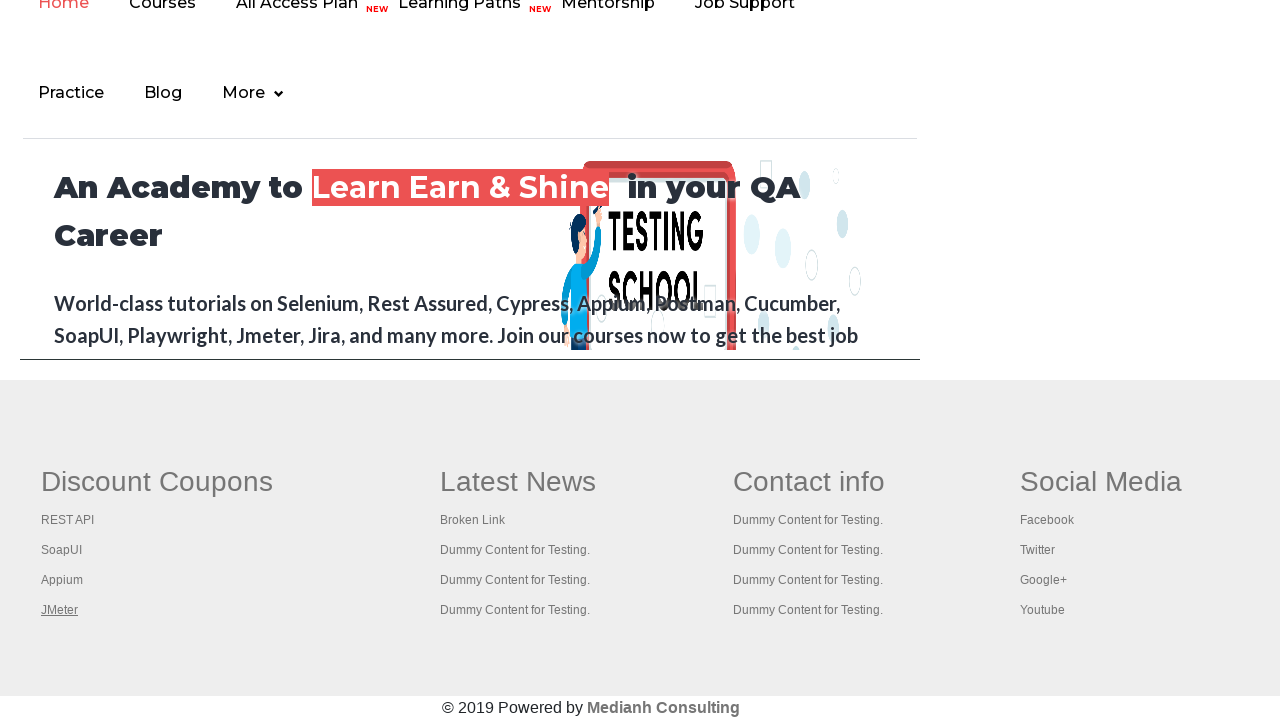

Waited for page to load (domcontentloaded state)
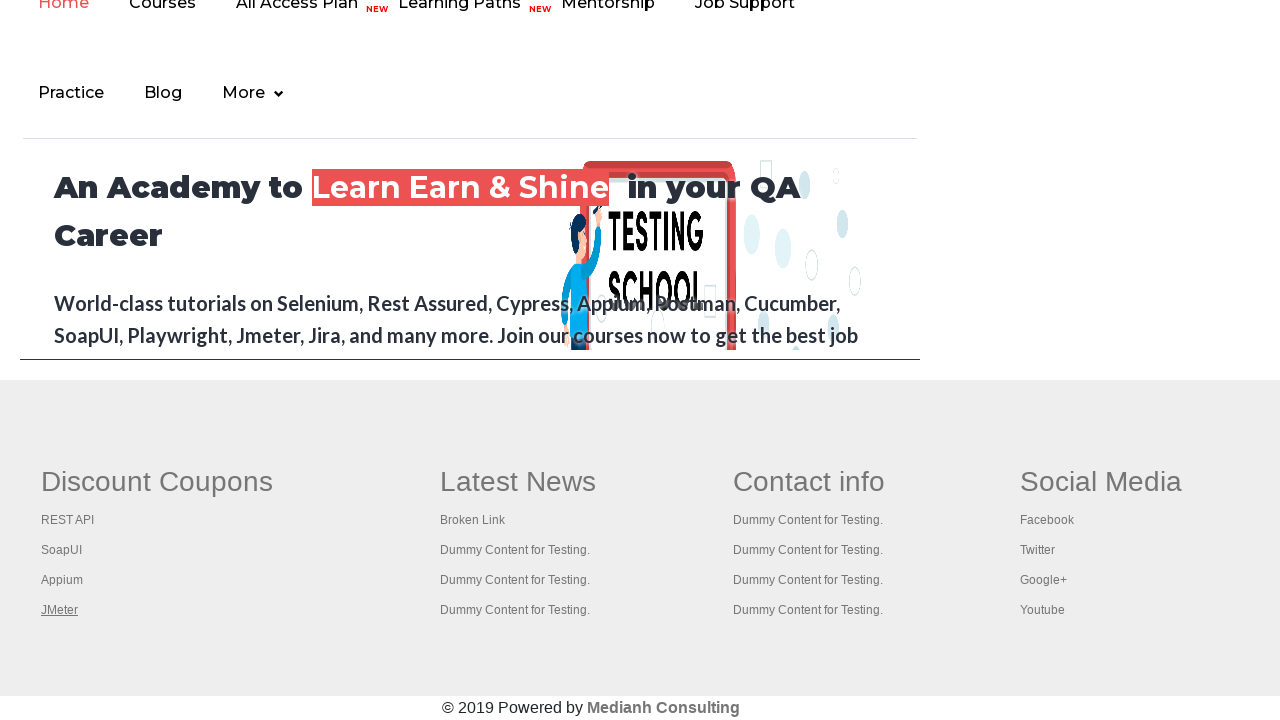

Brought page to front
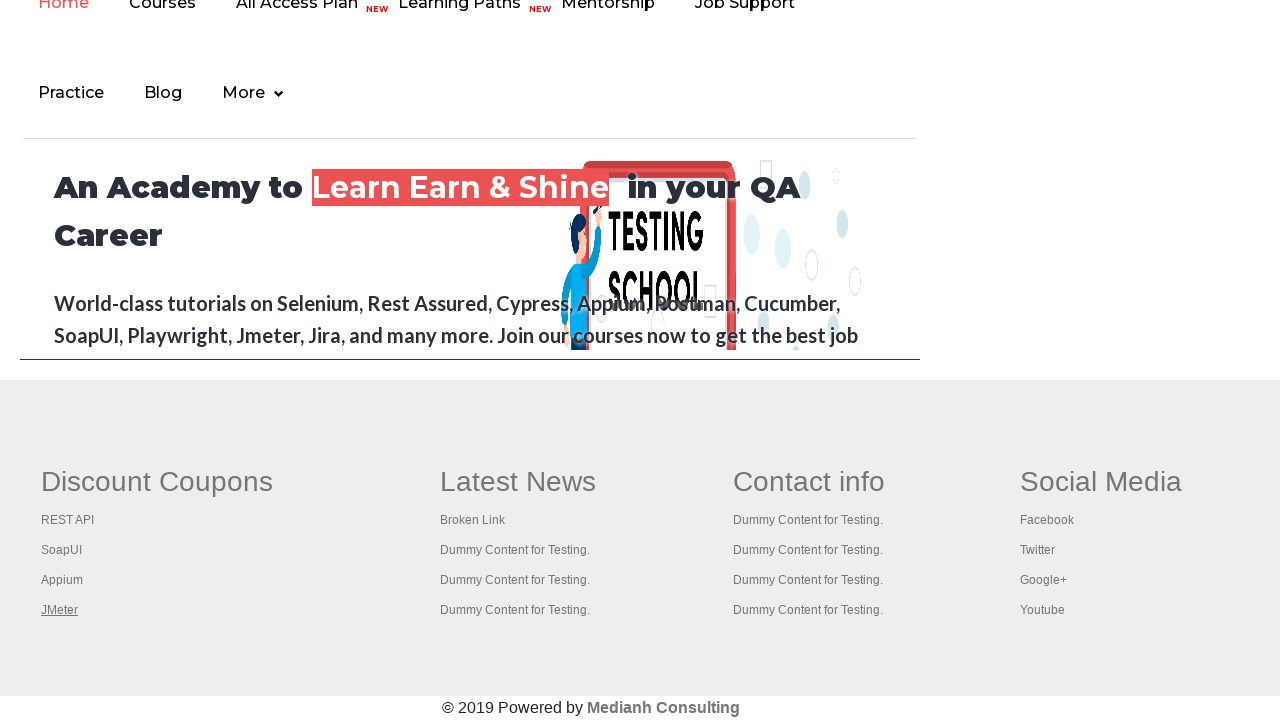

Waited for page to load (domcontentloaded state)
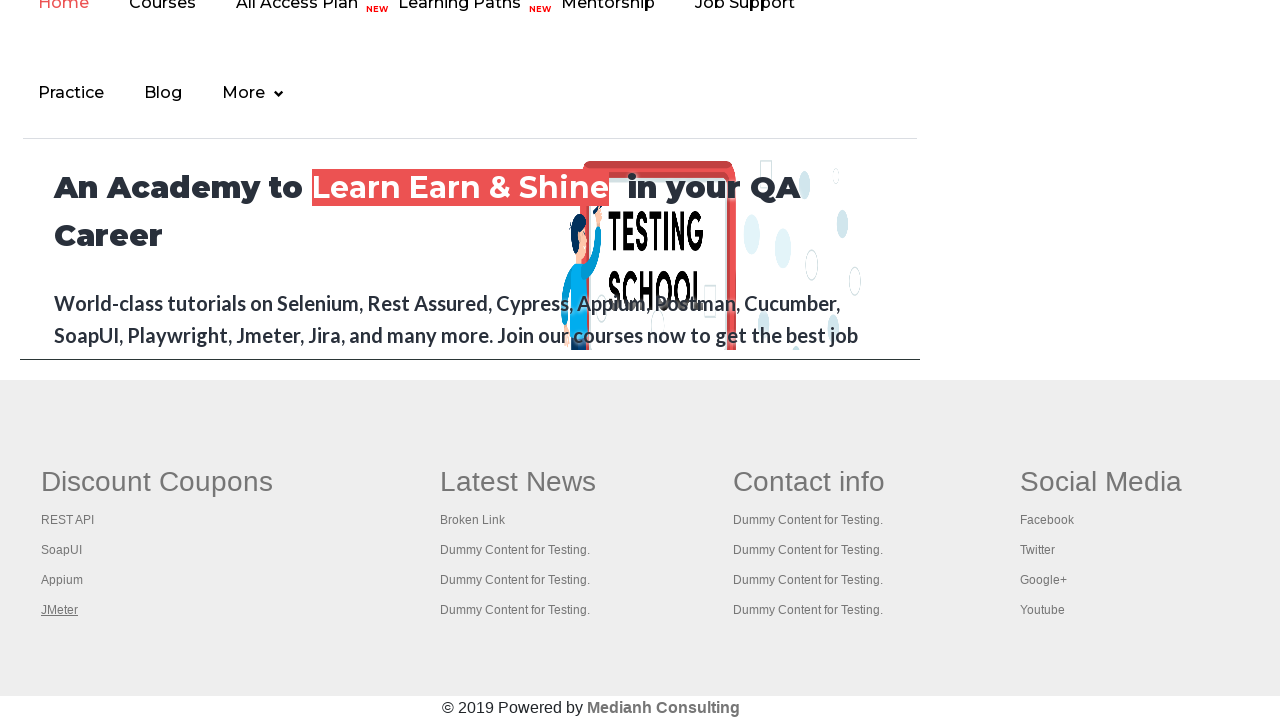

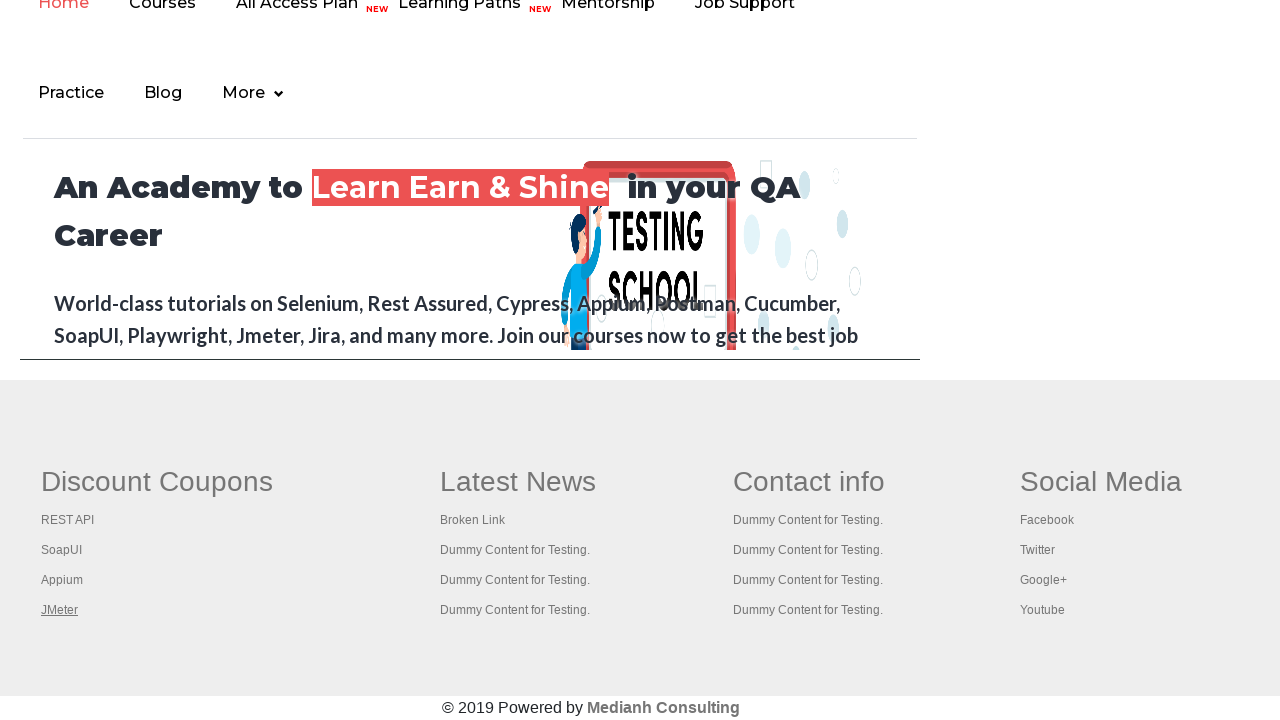